Navigates to a football statistics website, clicks the "All matches" button, and selects Spain from the country dropdown menu

Starting URL: https://www.adamchoi.co.uk/overs/detailed

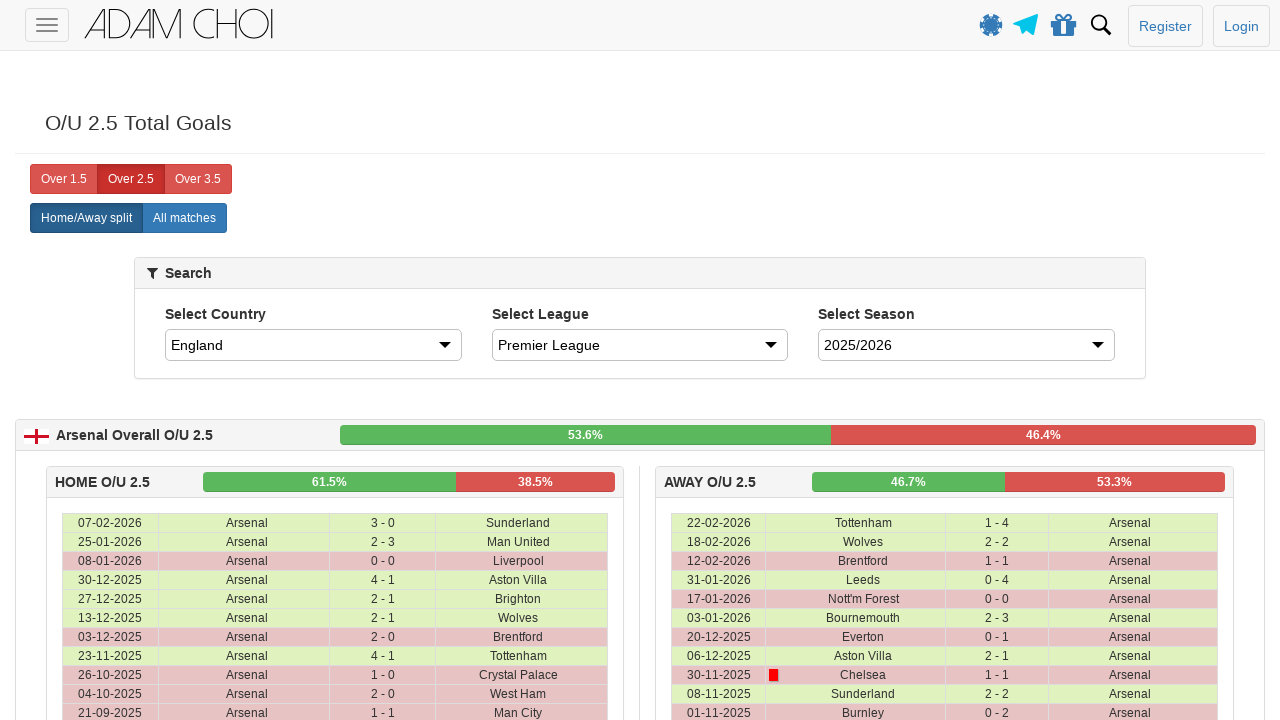

Navigated to football statistics website
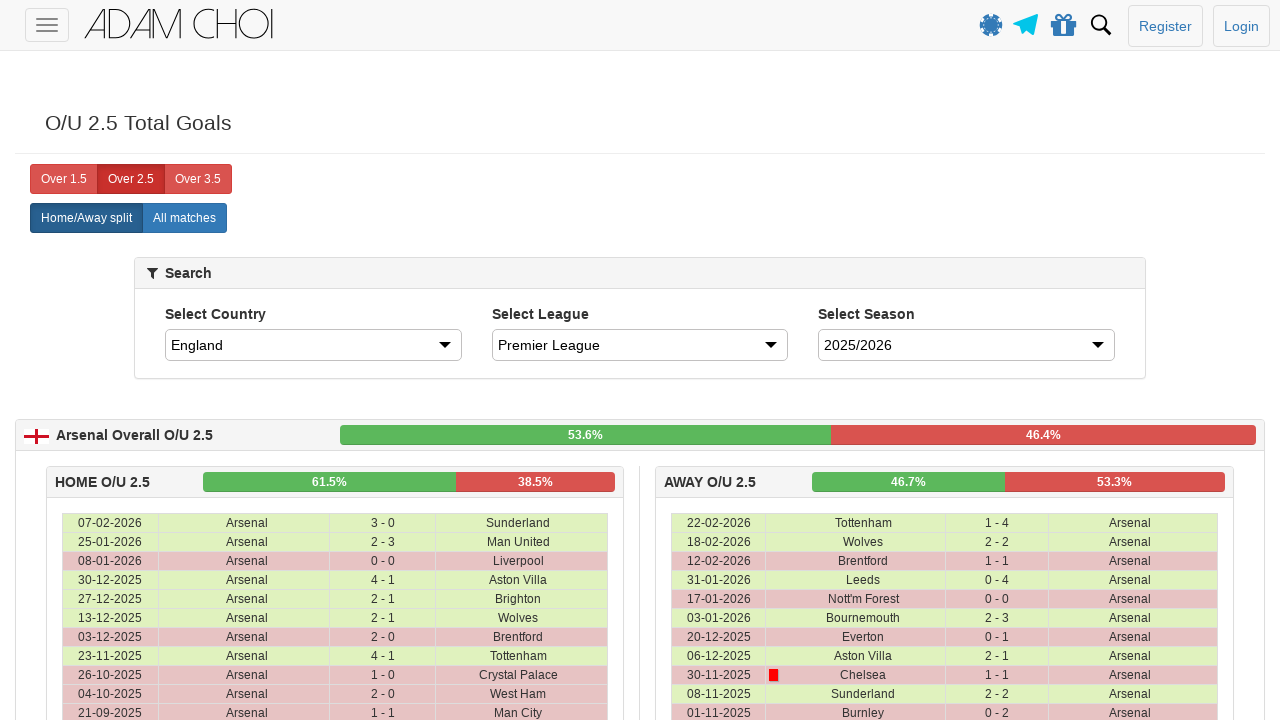

Clicked 'All matches' button at (184, 218) on xpath=//label[@analytics-event="All matches"]
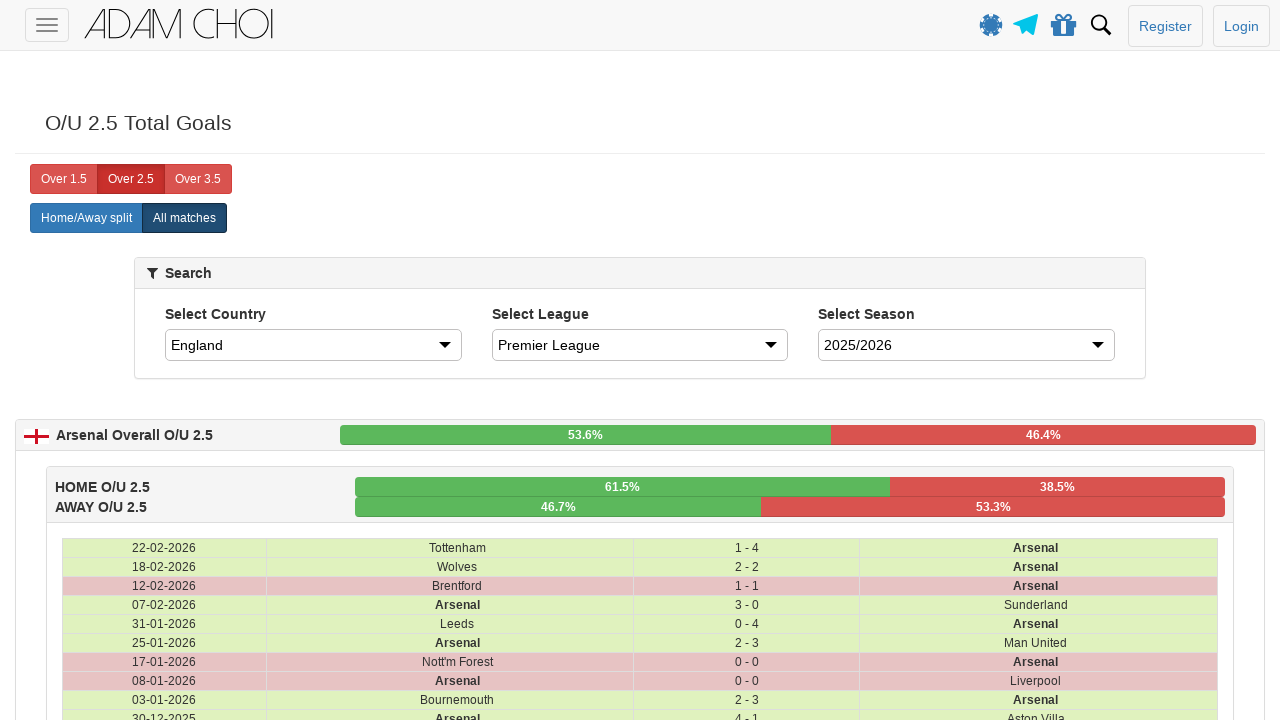

Selected Spain from country dropdown on #country
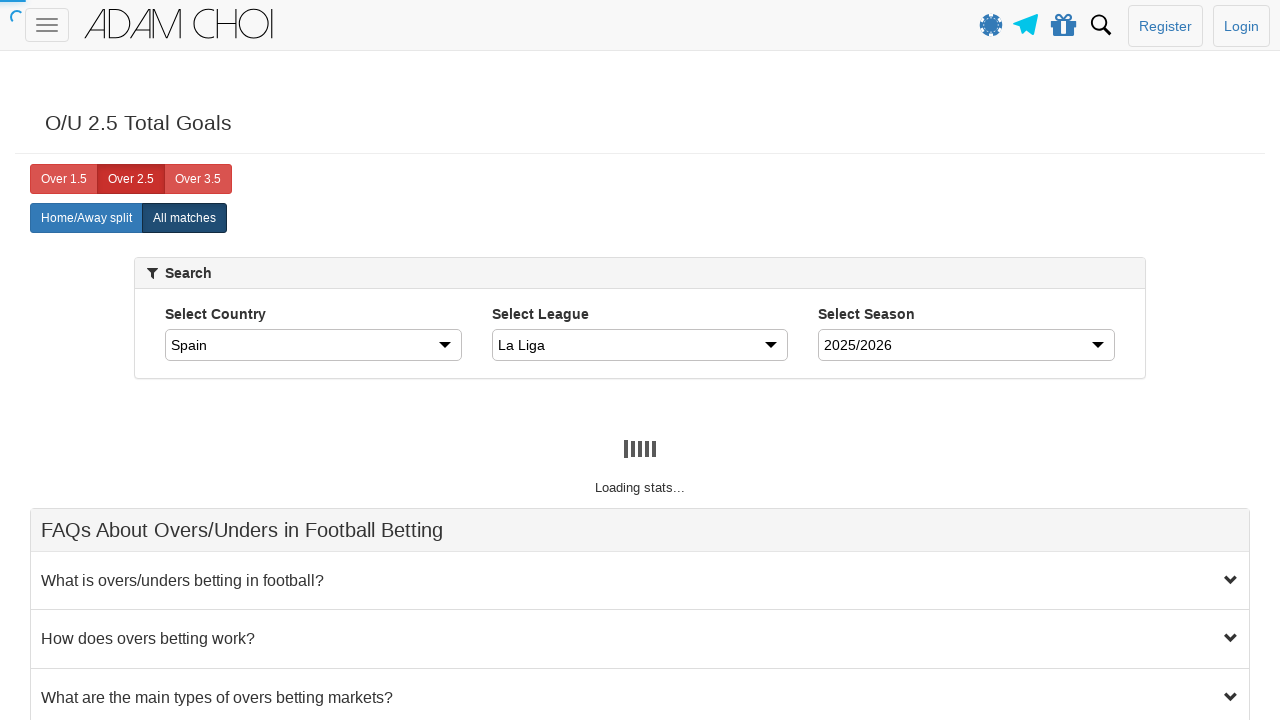

Waited 3 seconds for data to load
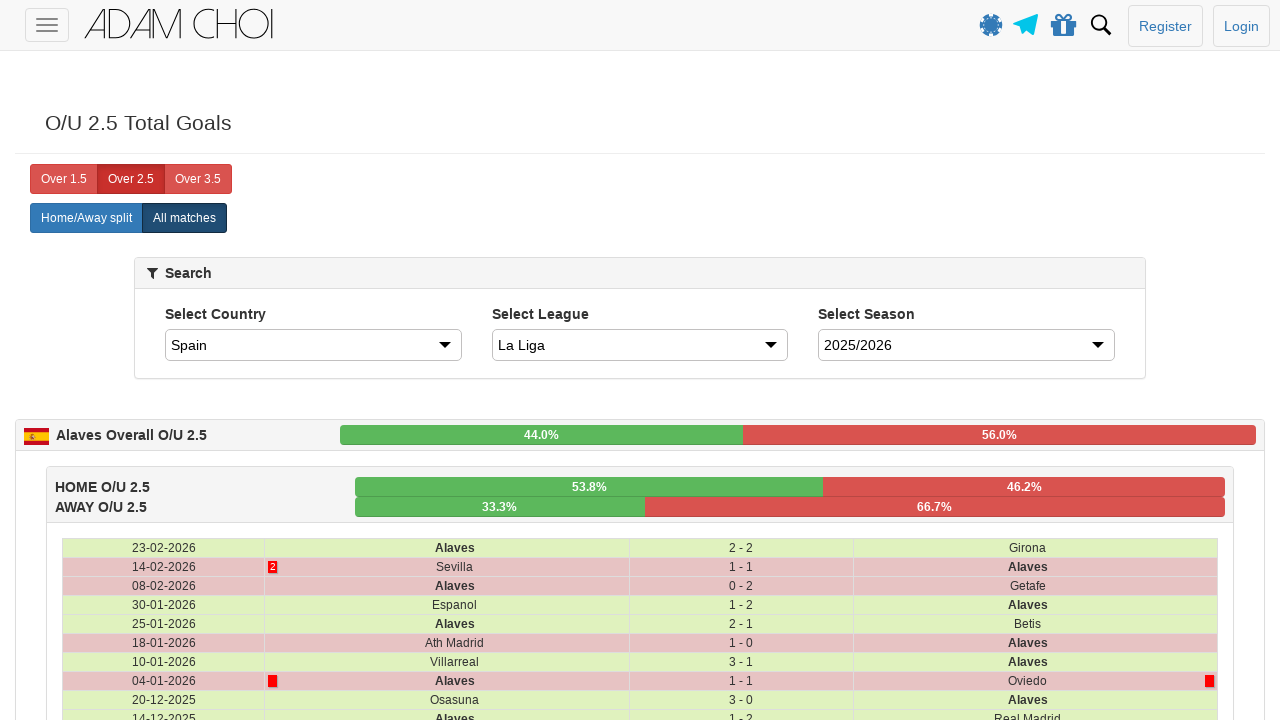

Match data table loaded and visible
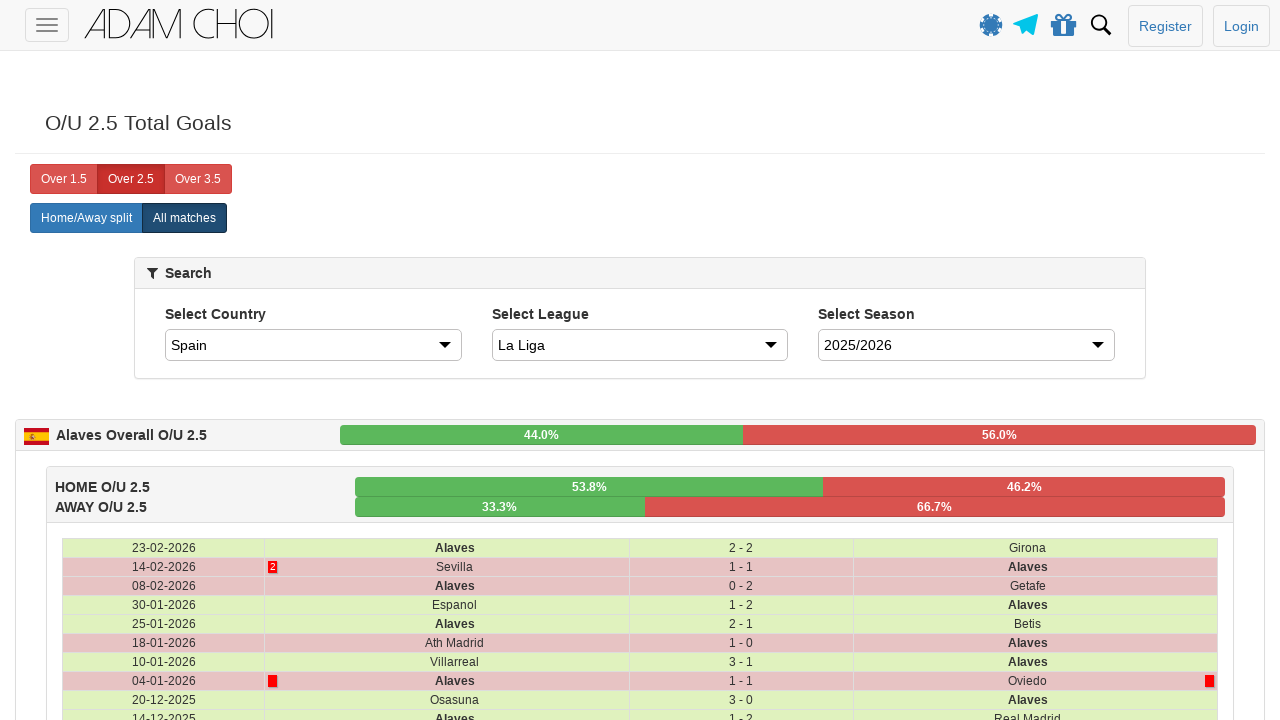

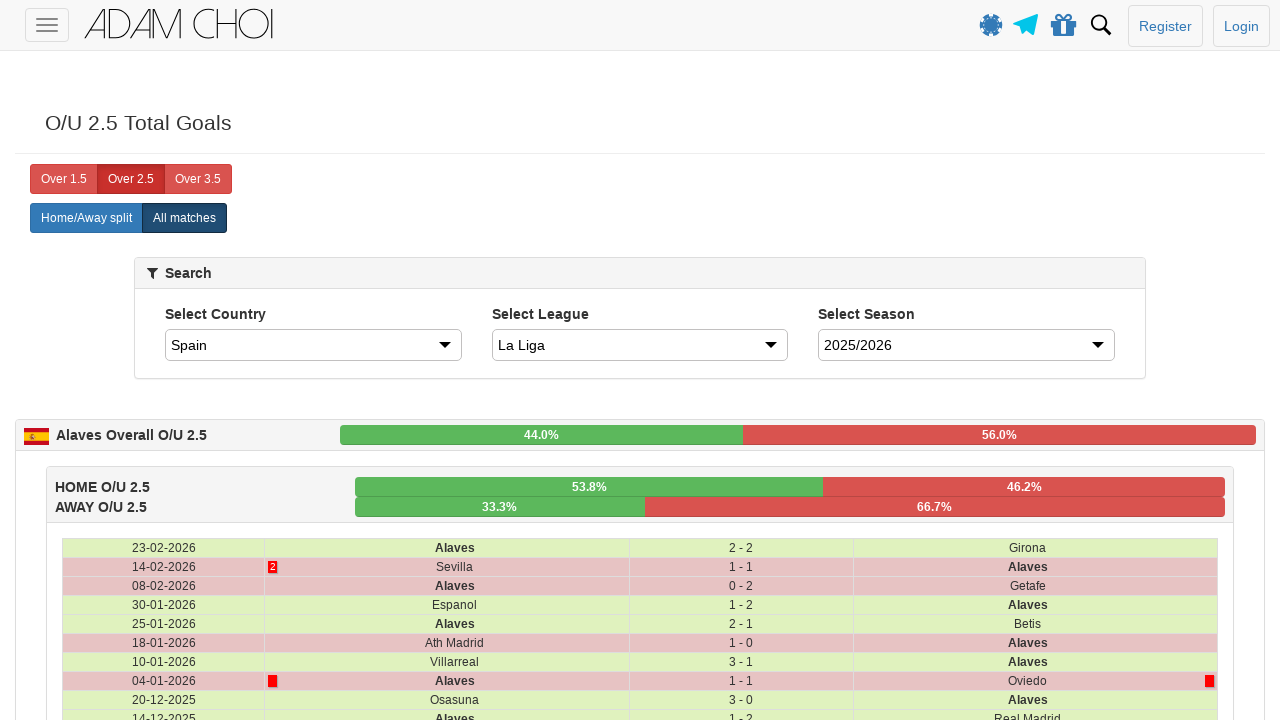